Tests dynamic content loading by clicking a button and waiting for "Hello World!" text to appear

Starting URL: https://the-internet.herokuapp.com/dynamic_loading/1

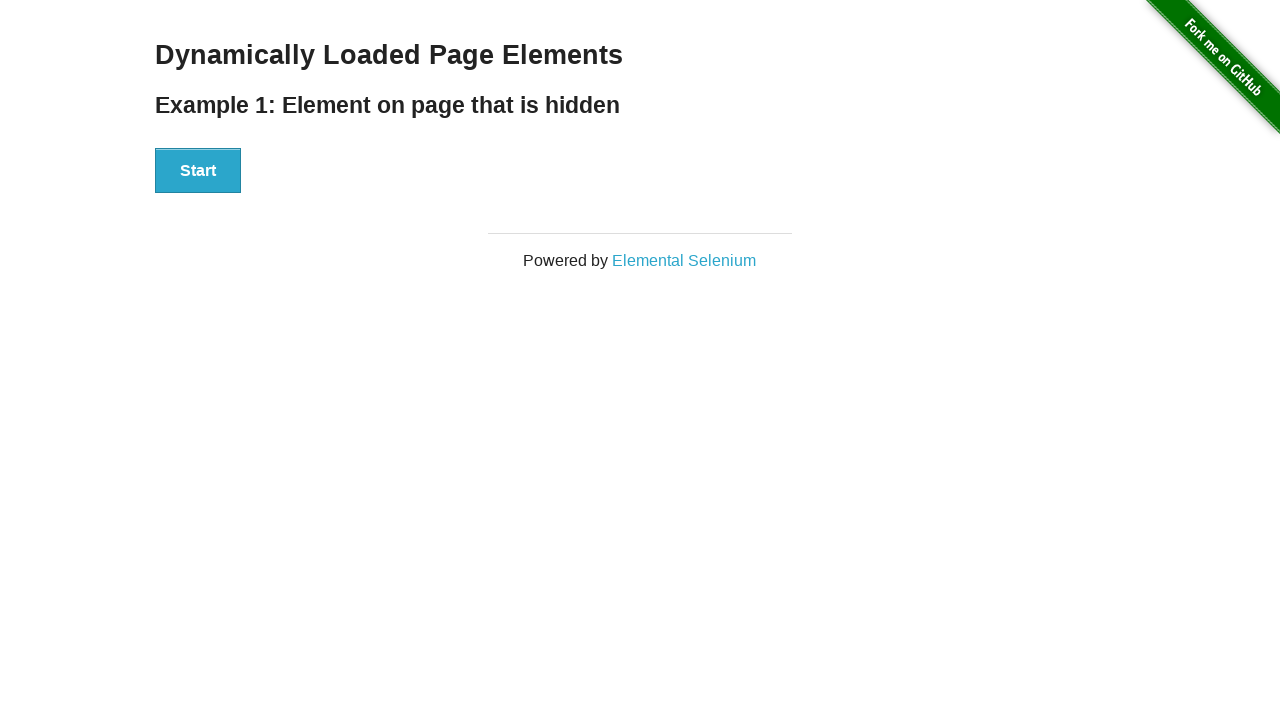

Clicked start button to trigger dynamic content loading at (198, 171) on #start > button
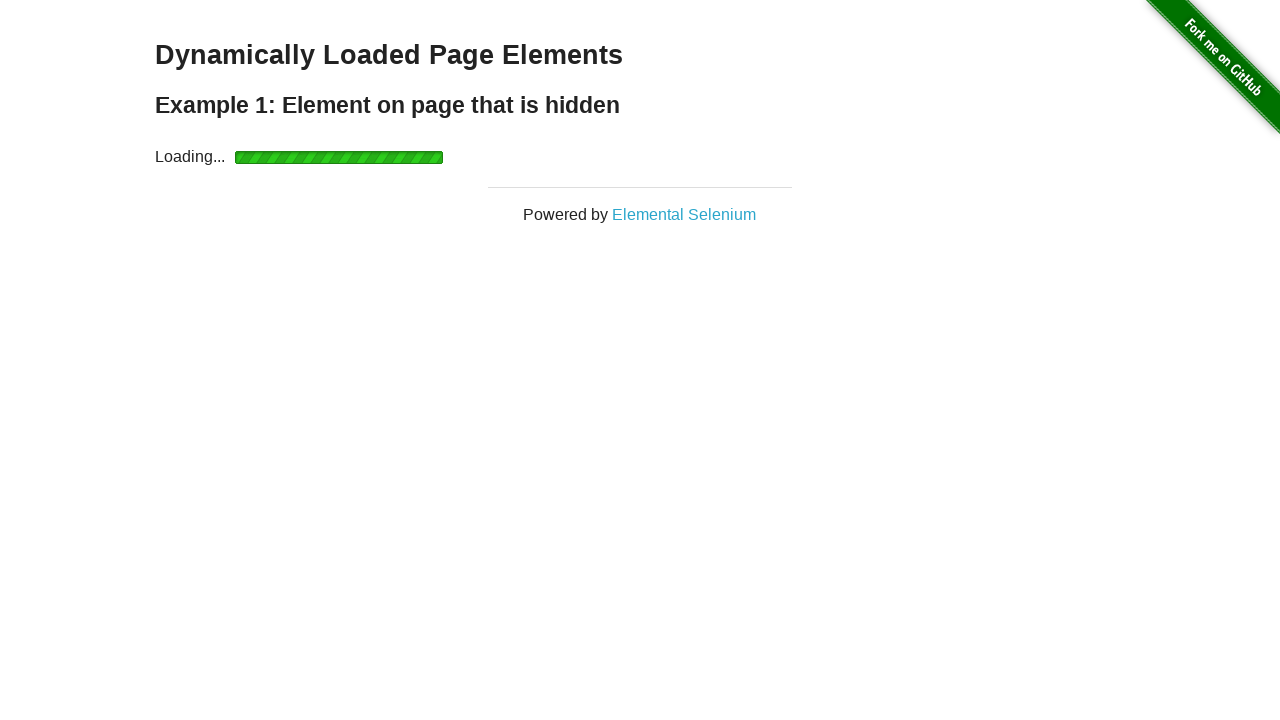

Waited for 'Hello World!' text to become visible
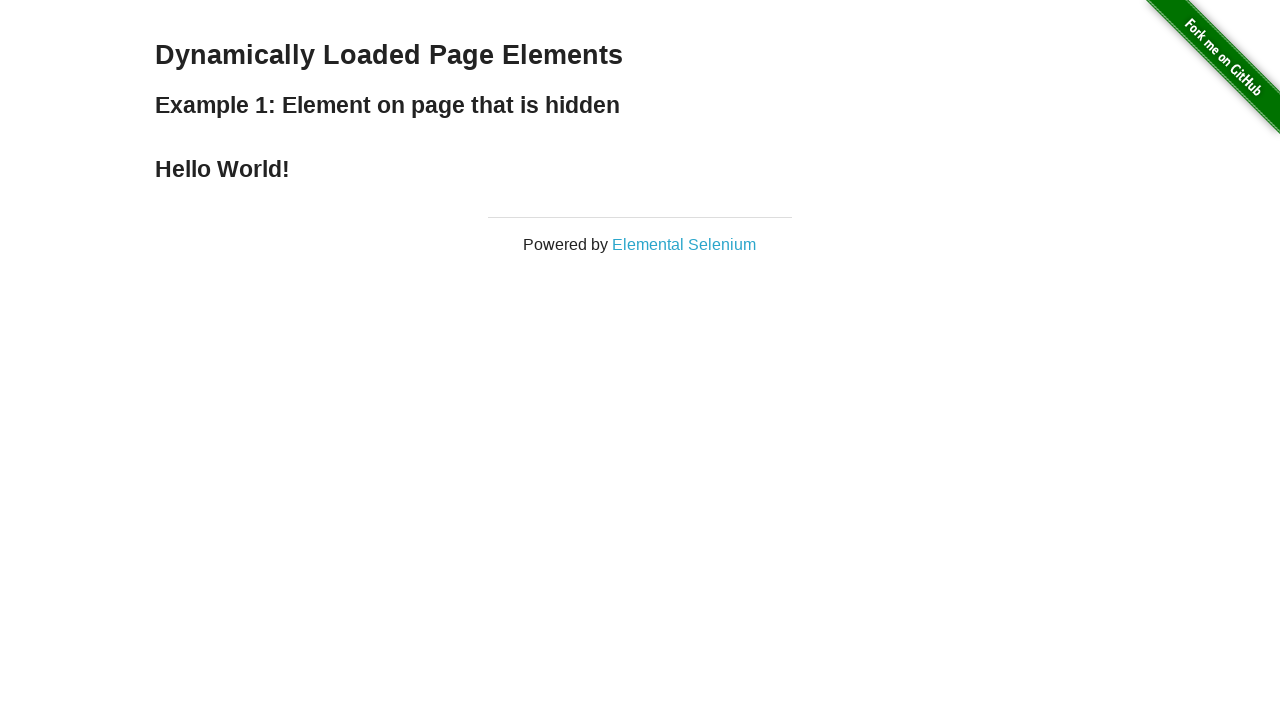

Verified that the text content equals 'Hello World!'
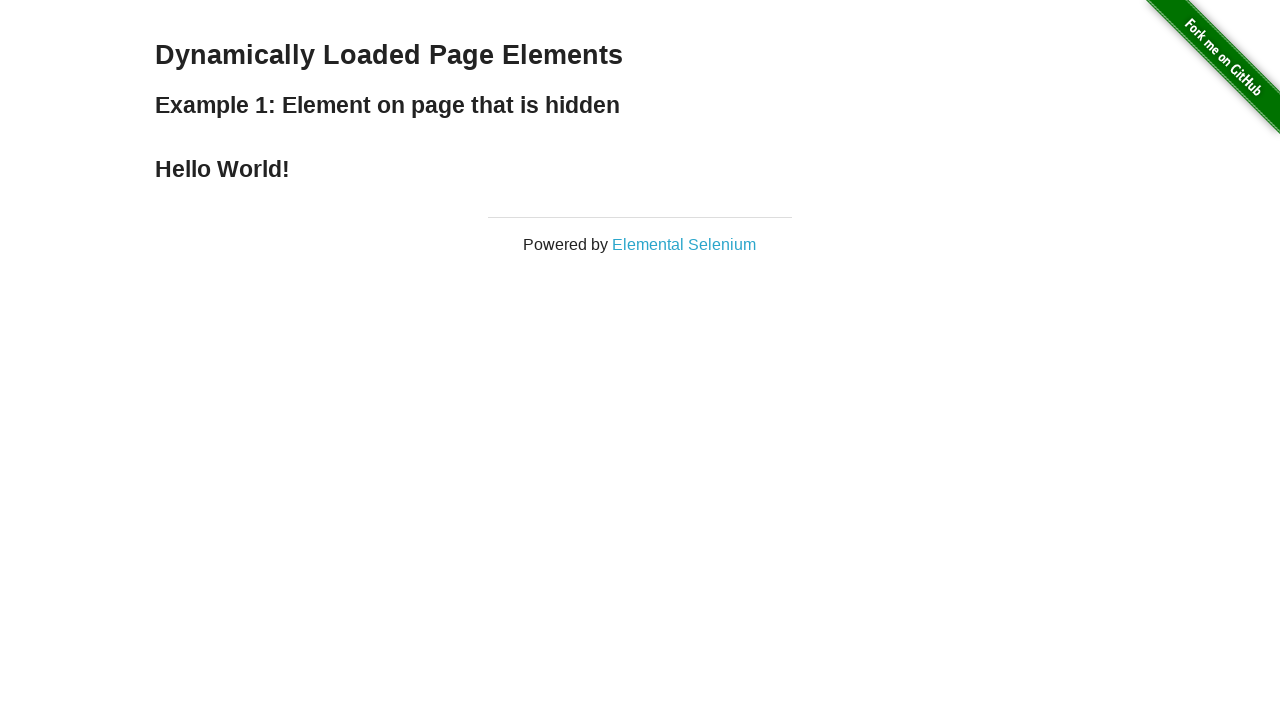

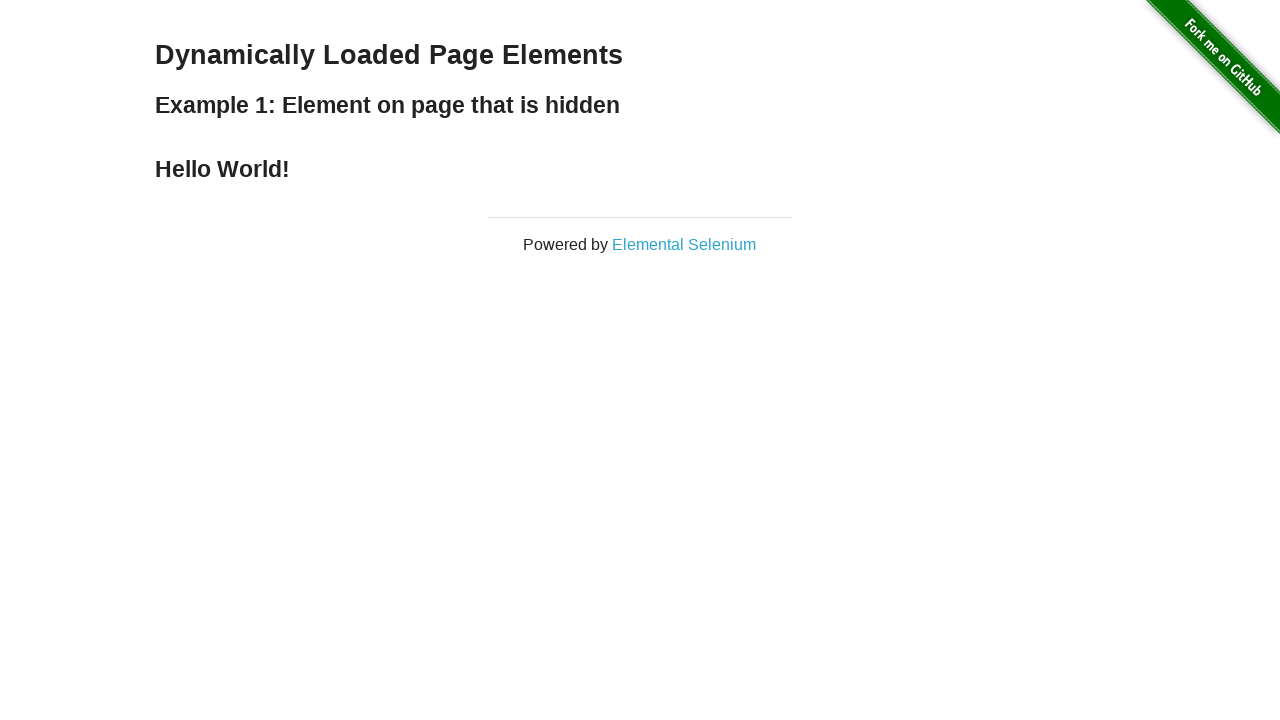